Tests JavaScript prompt alert functionality by triggering a prompt, entering text, accepting it, and verifying the result message

Starting URL: https://the-internet.herokuapp.com/javascript_alerts

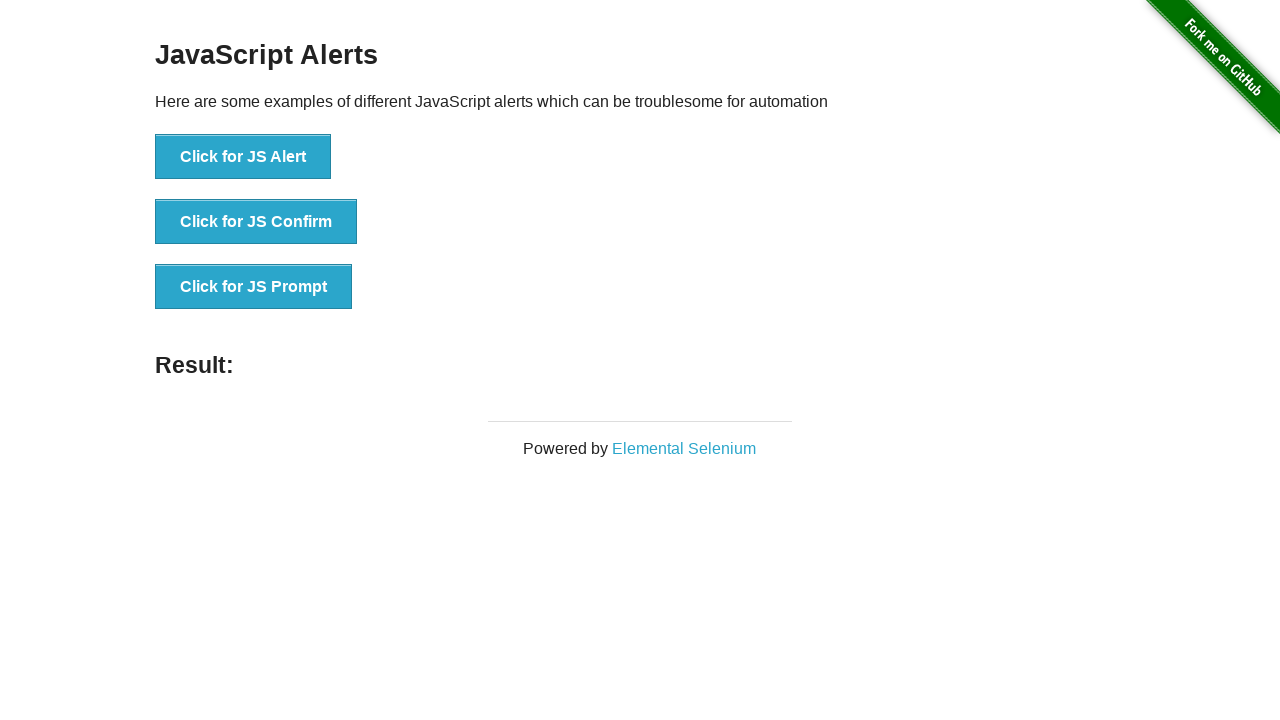

Clicked button to trigger JavaScript prompt dialog at (254, 287) on xpath=//button[text()='Click for JS Prompt']
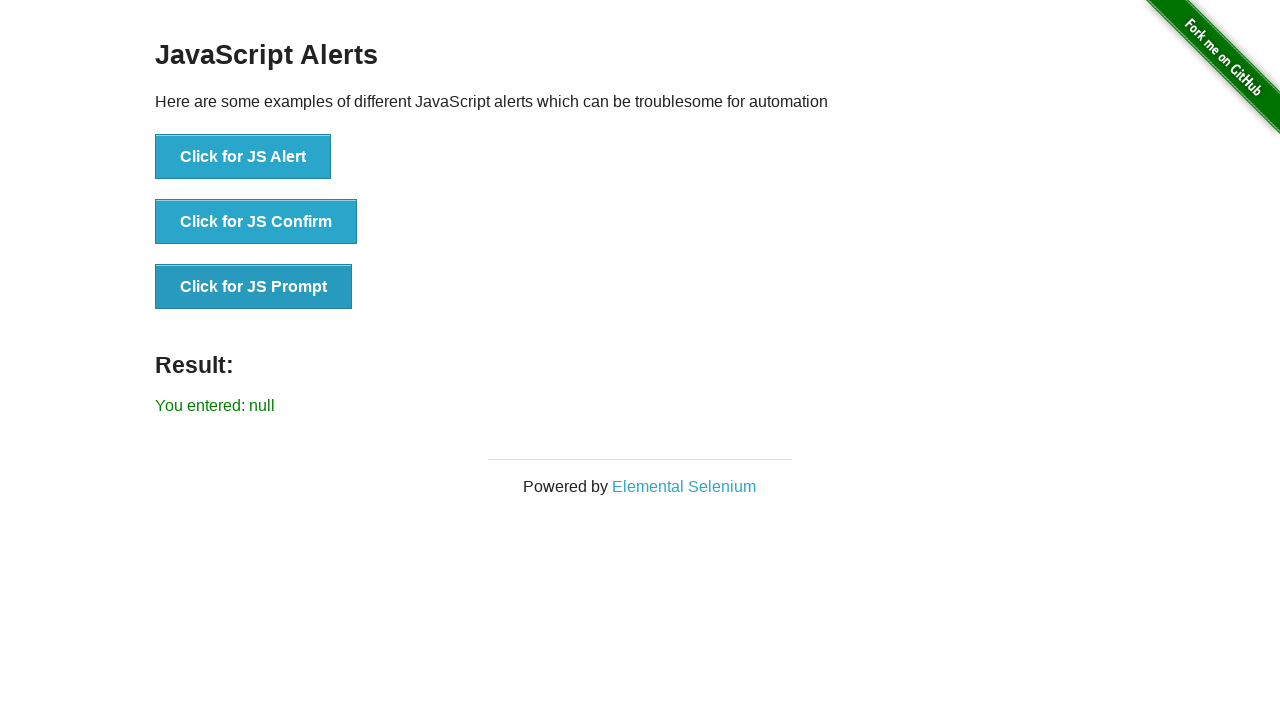

Set up dialog handler to accept prompt with text 'I am a Robot'
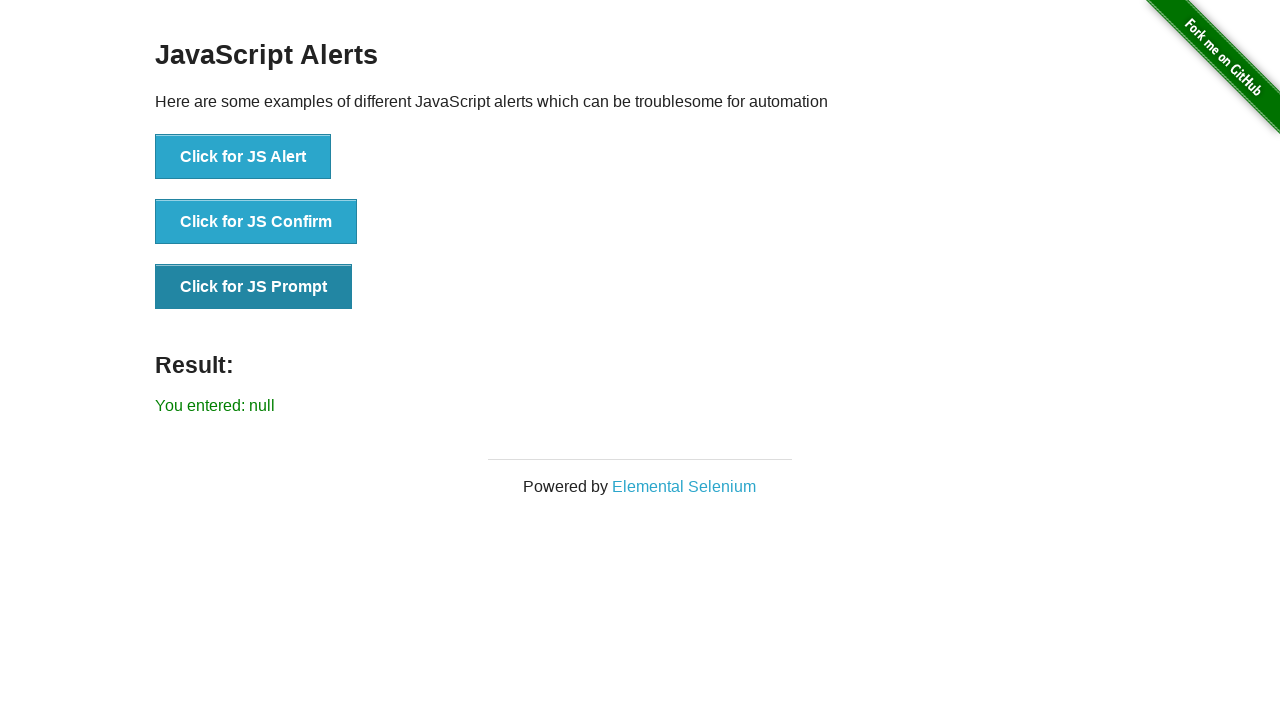

Clicked button to trigger prompt dialog again at (254, 287) on xpath=//button[text()='Click for JS Prompt']
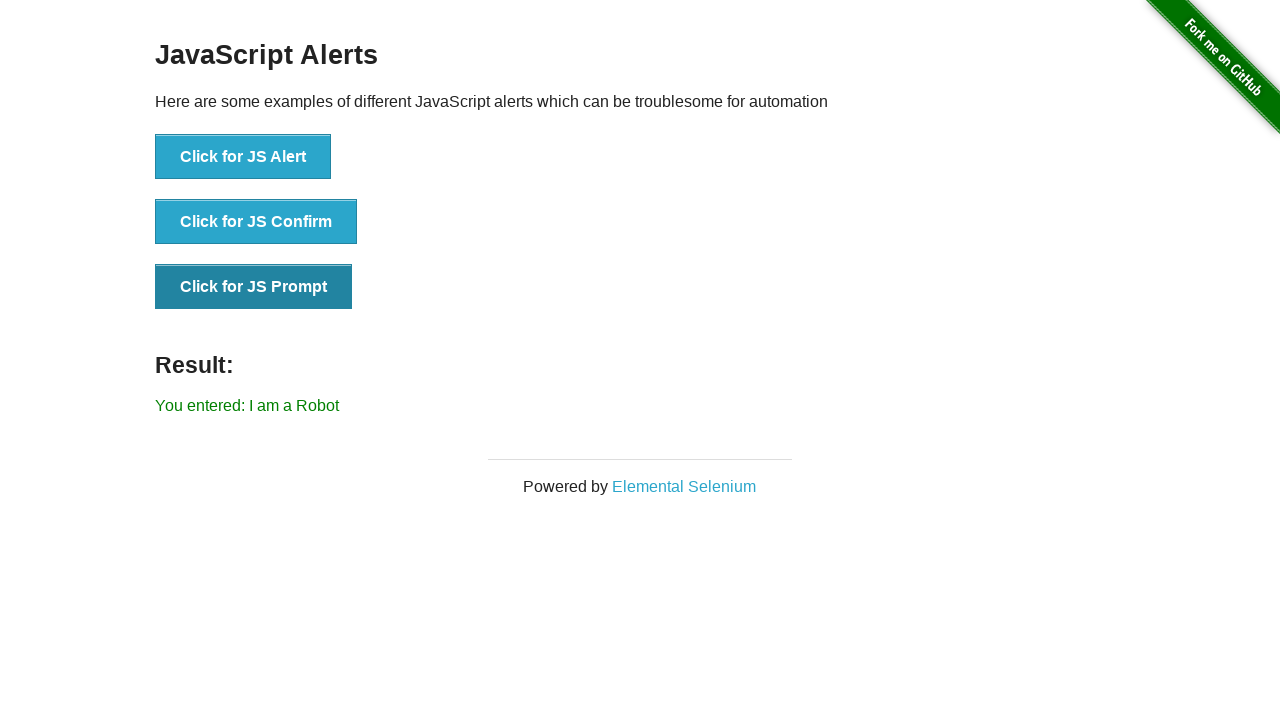

Waited for result element to appear
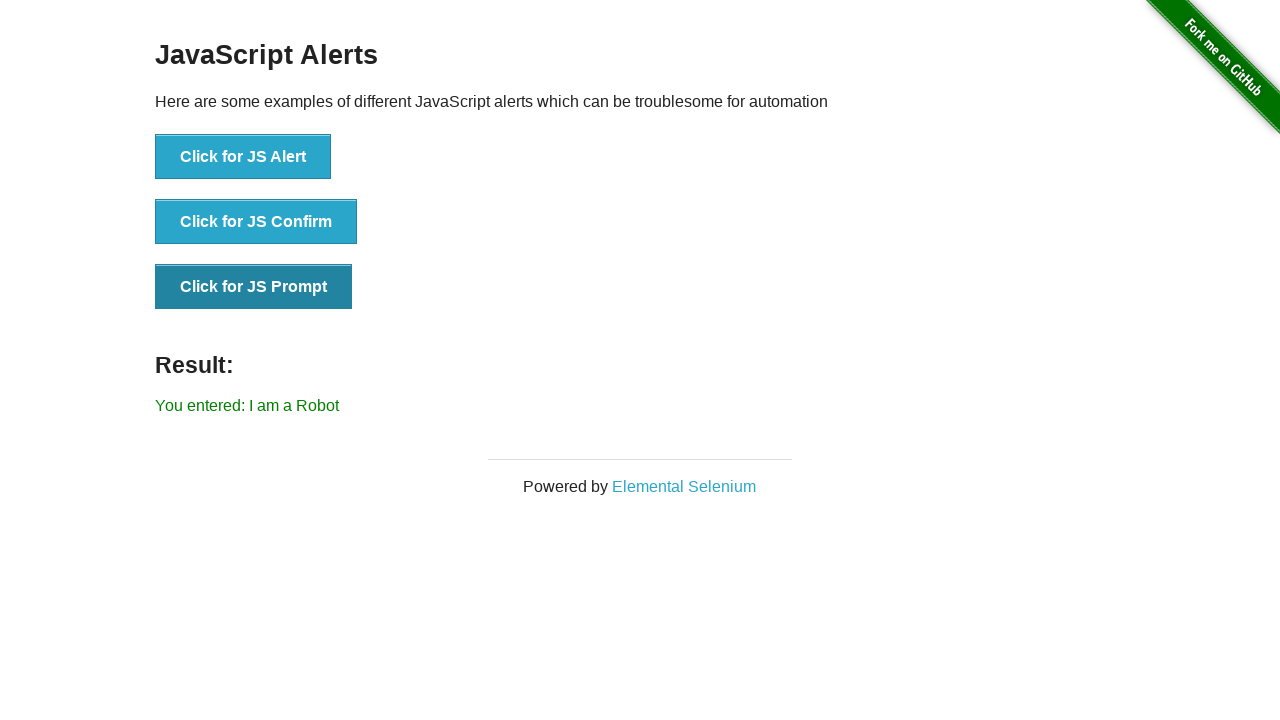

Retrieved result text: You entered: I am a Robot
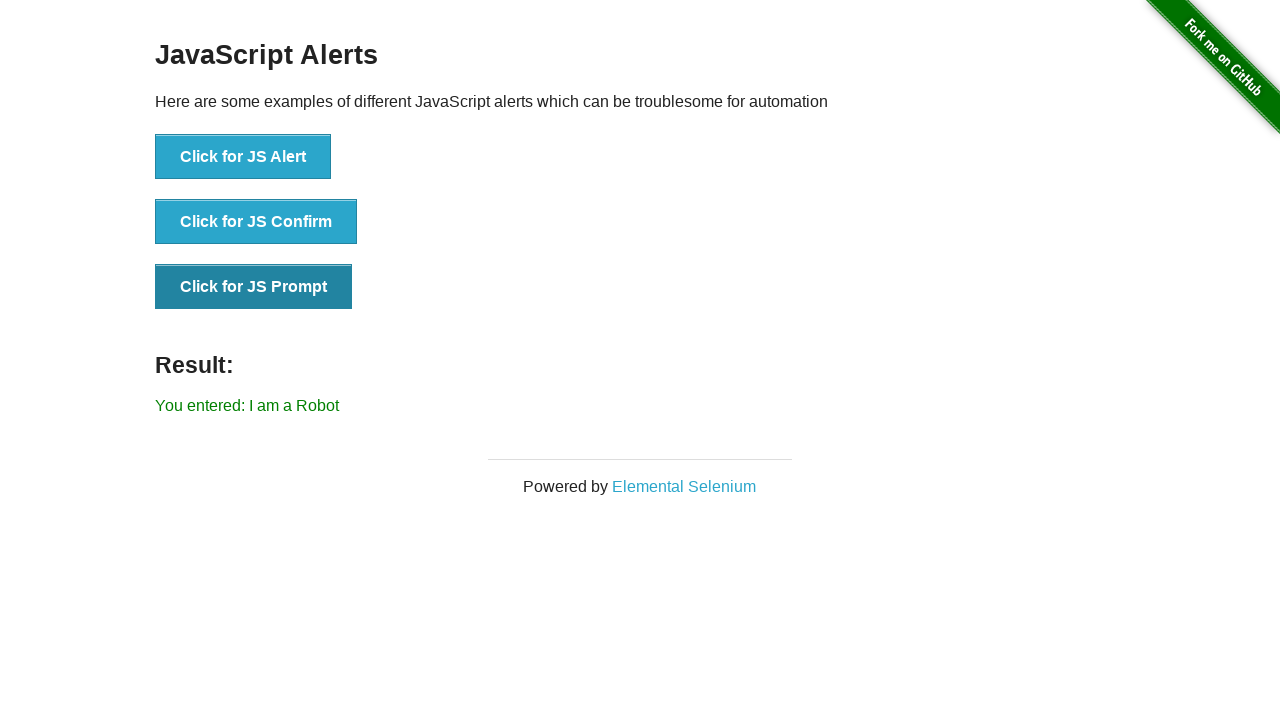

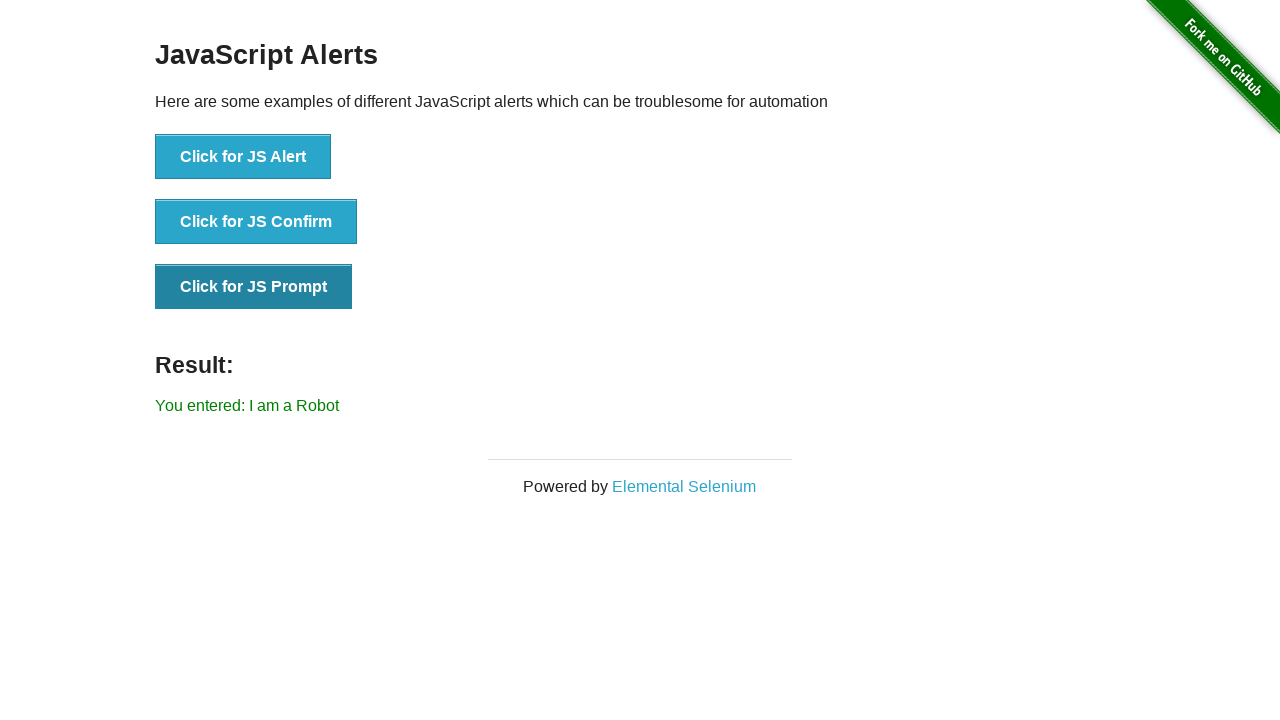